Tests JavaScript prompt alert functionality by triggering a prompt, entering text, accepting it, and verifying the result

Starting URL: http://the-internet.herokuapp.com/javascript_alerts

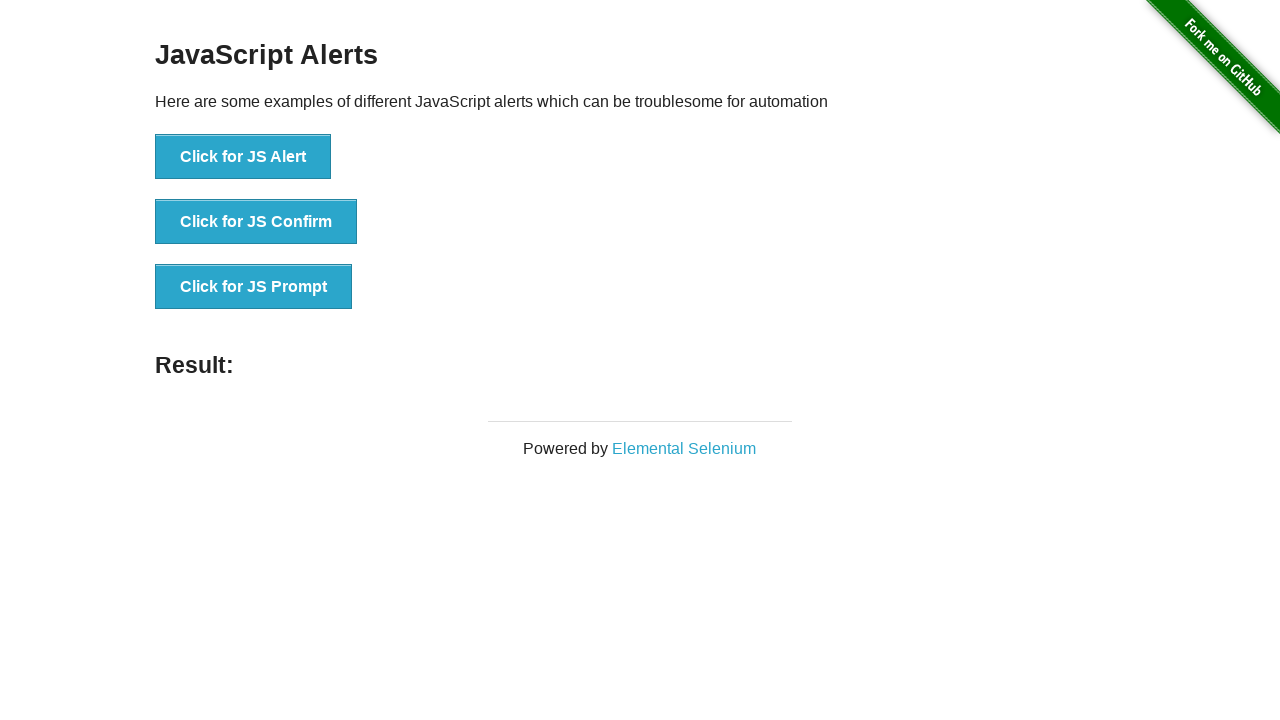

Set up dialog handler to accept prompt with test message
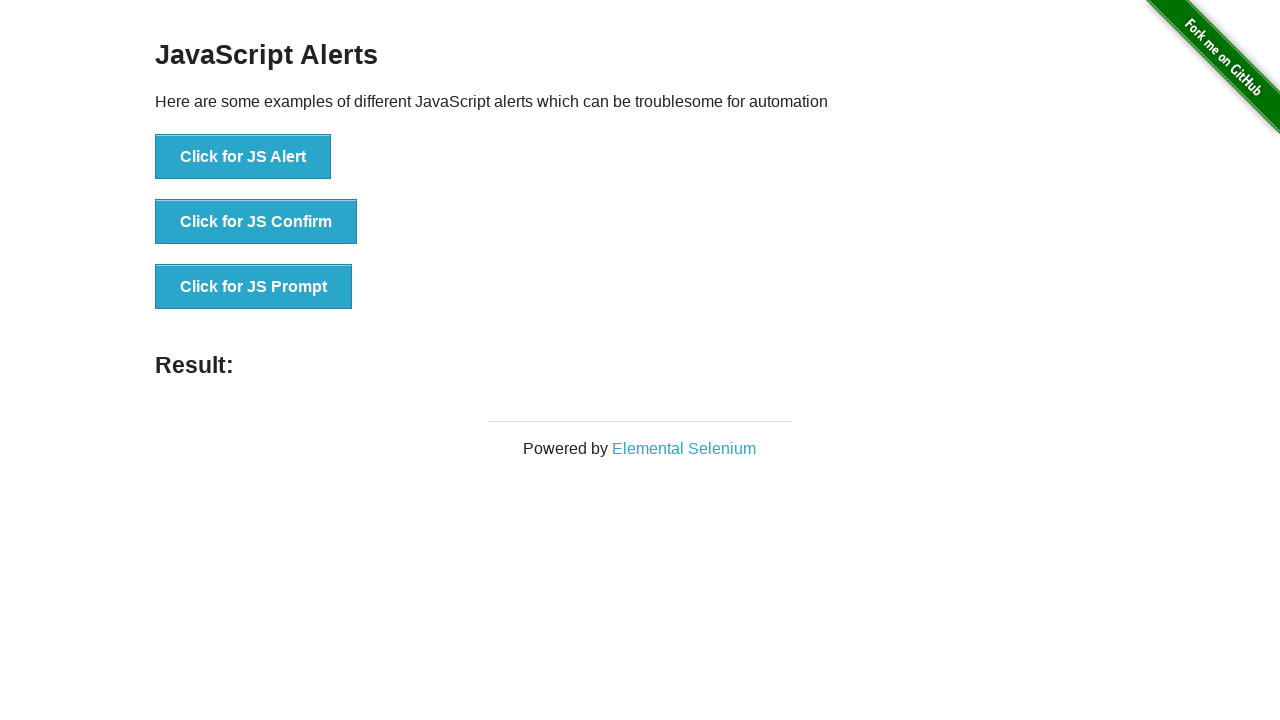

Clicked JS Prompt button to trigger prompt alert at (254, 287) on button[onclick='jsPrompt()']
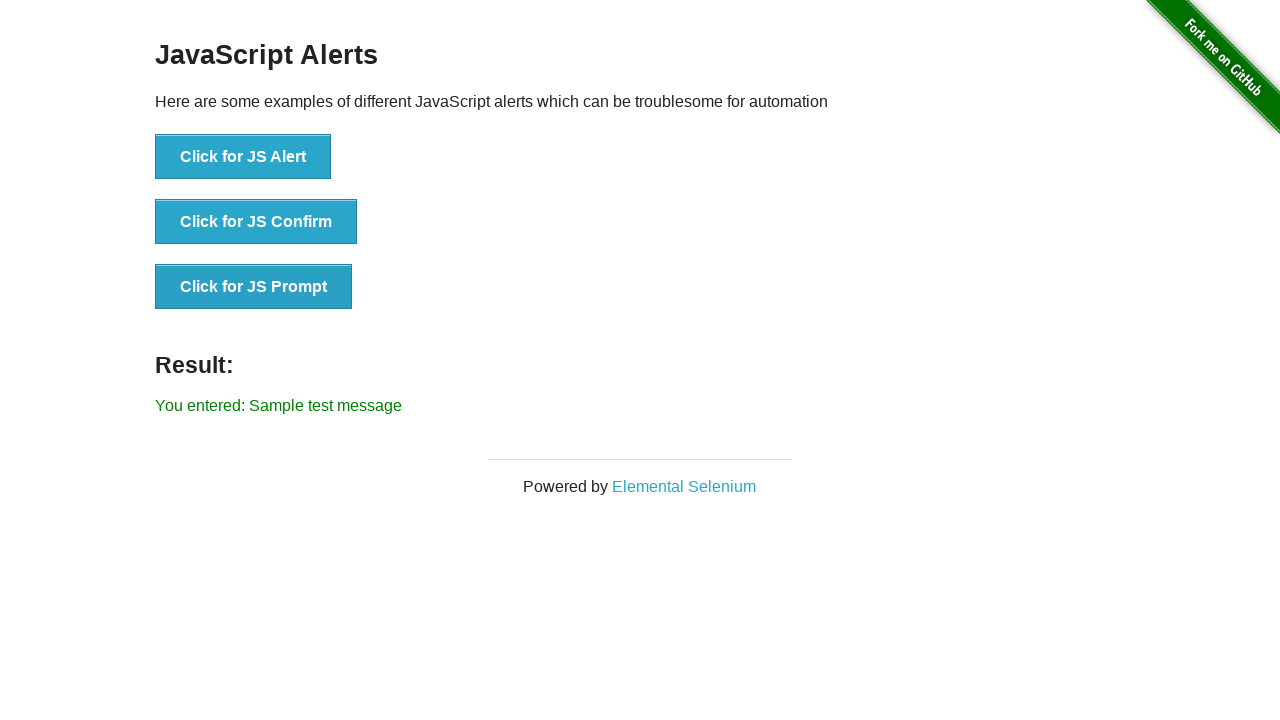

Result element loaded after accepting prompt
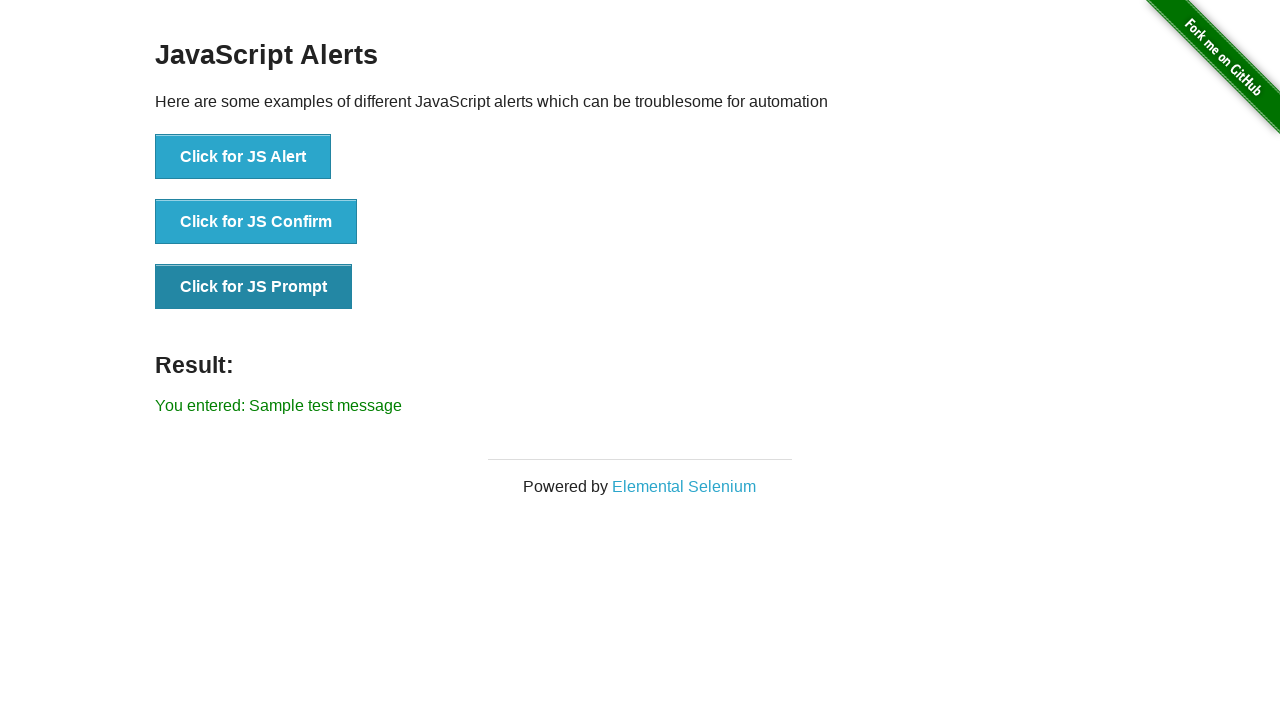

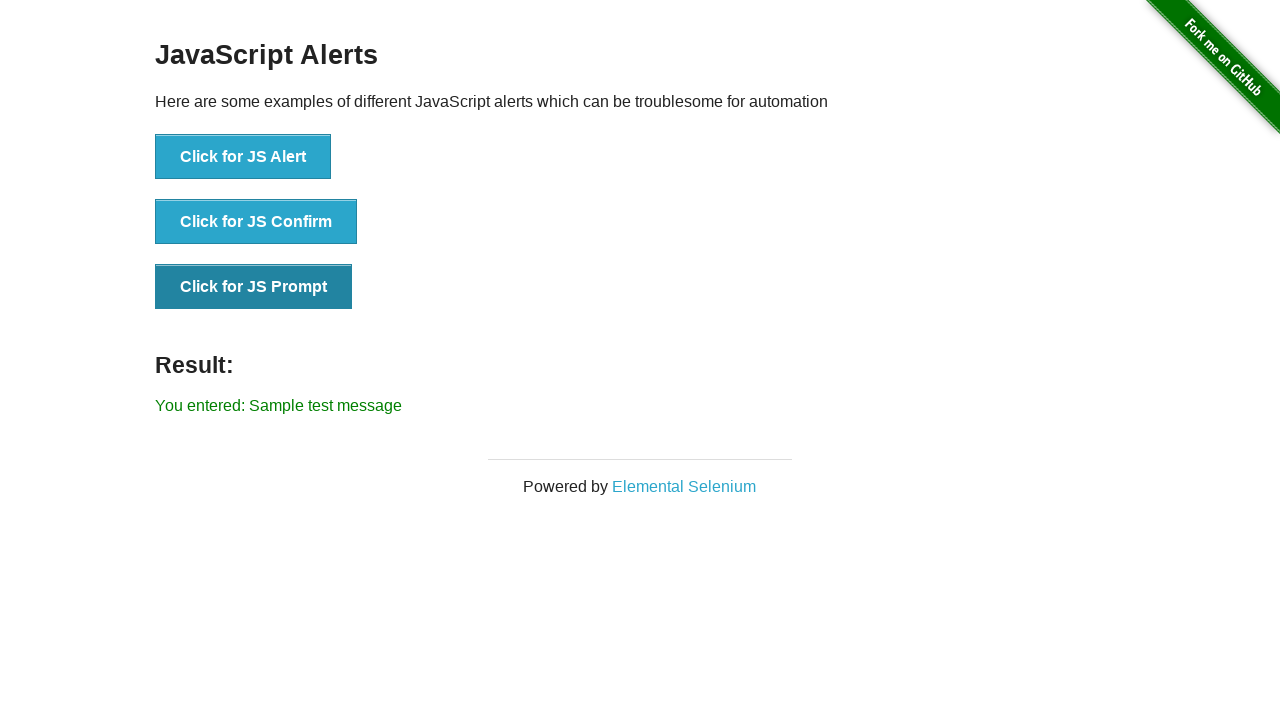